Tests that the complete-all checkbox updates state when individual items are completed or cleared.

Starting URL: https://demo.playwright.dev/todomvc

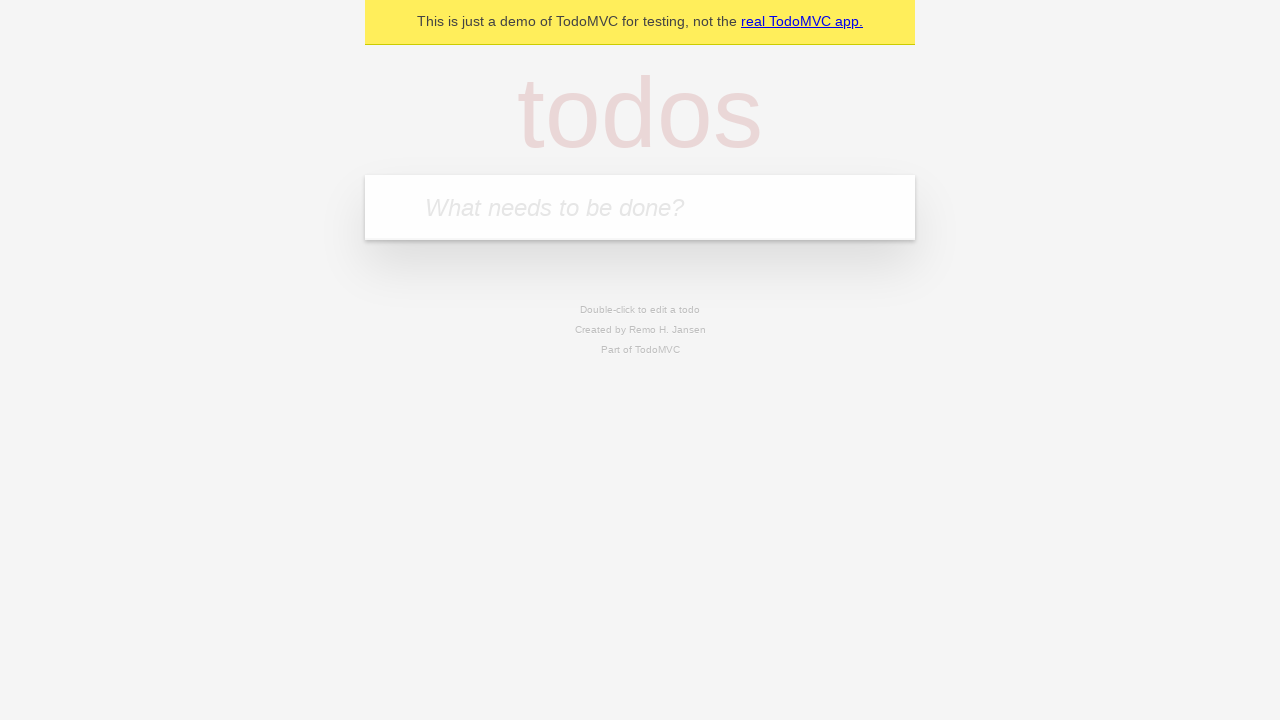

Filled todo input with 'buy some cheese' on internal:attr=[placeholder="What needs to be done?"i]
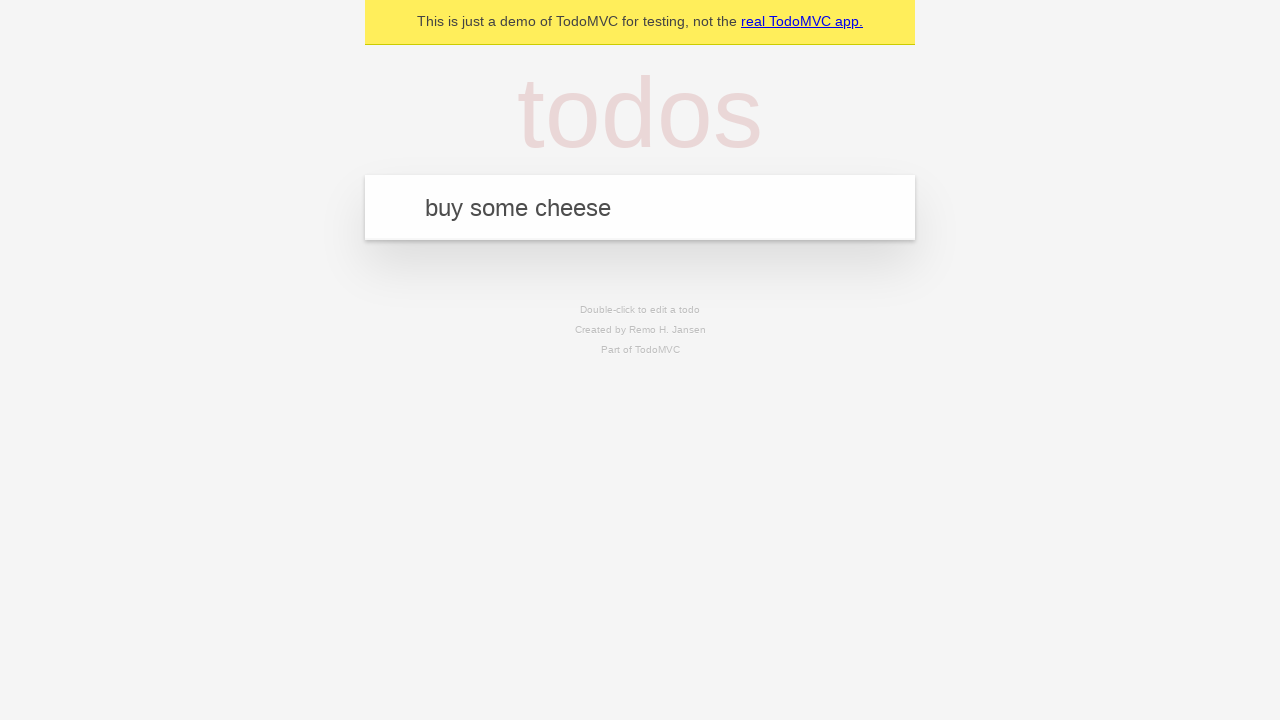

Pressed Enter to create first todo on internal:attr=[placeholder="What needs to be done?"i]
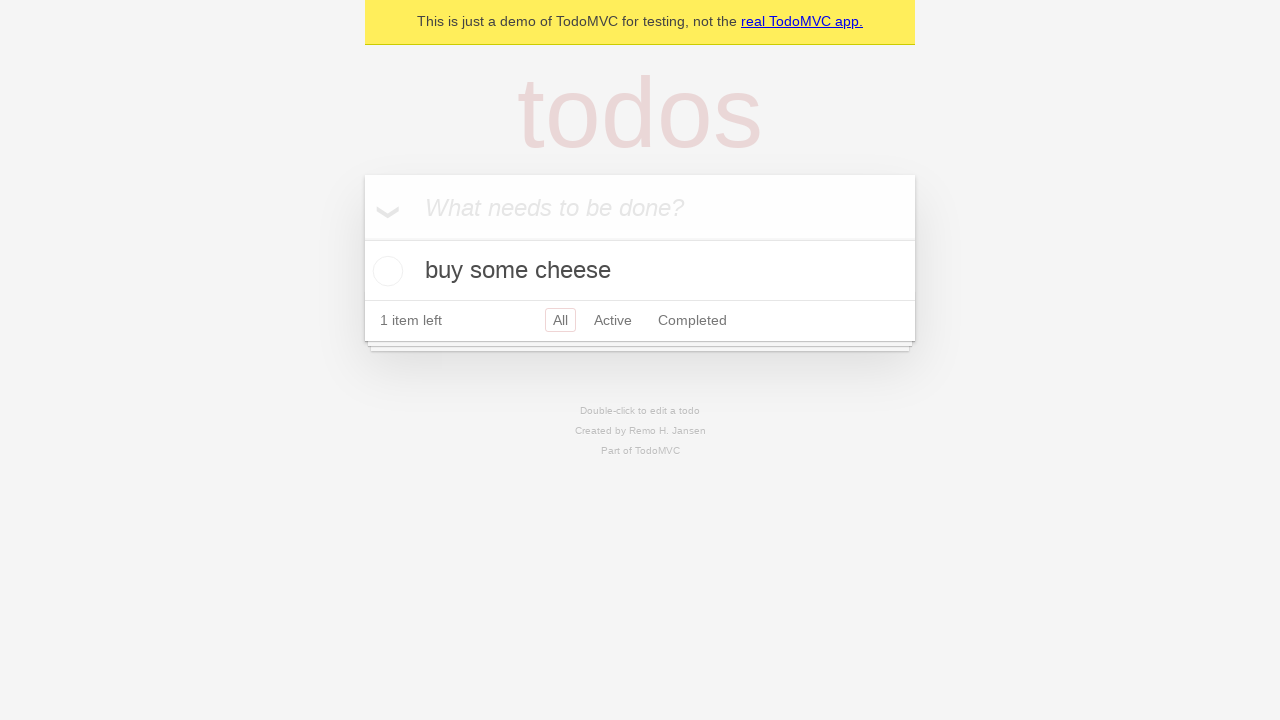

Filled todo input with 'feed the cat' on internal:attr=[placeholder="What needs to be done?"i]
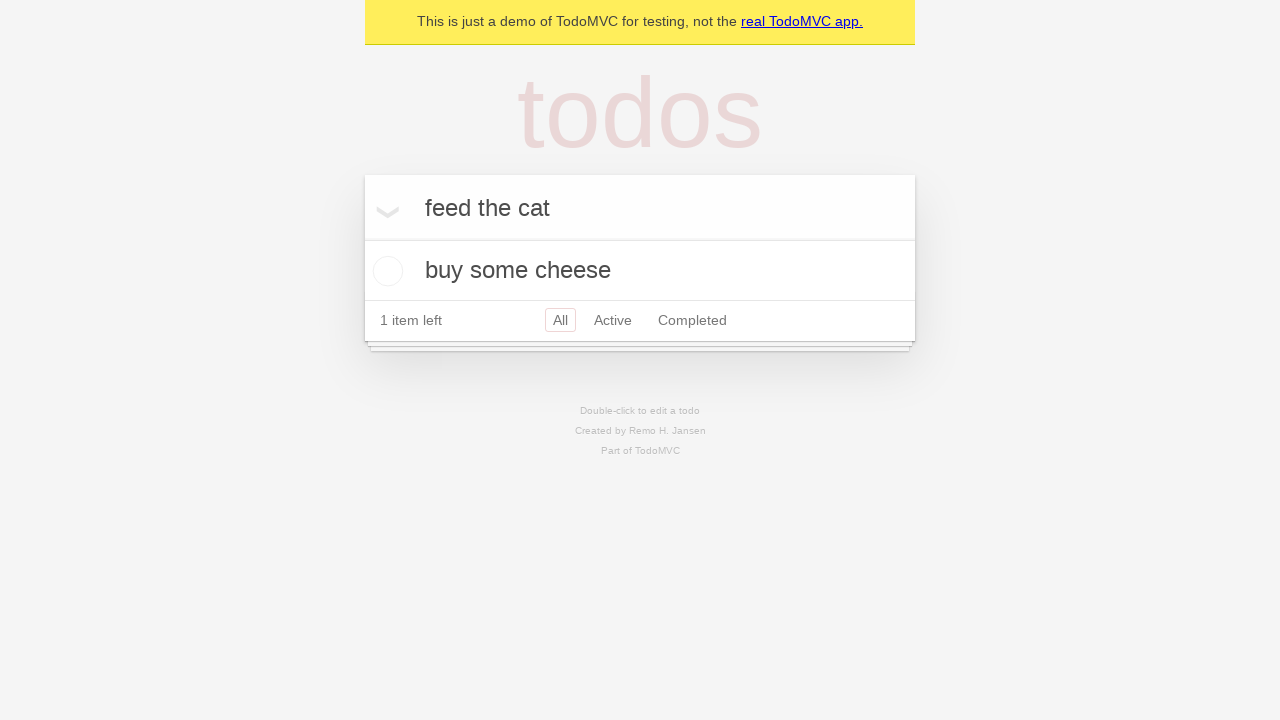

Pressed Enter to create second todo on internal:attr=[placeholder="What needs to be done?"i]
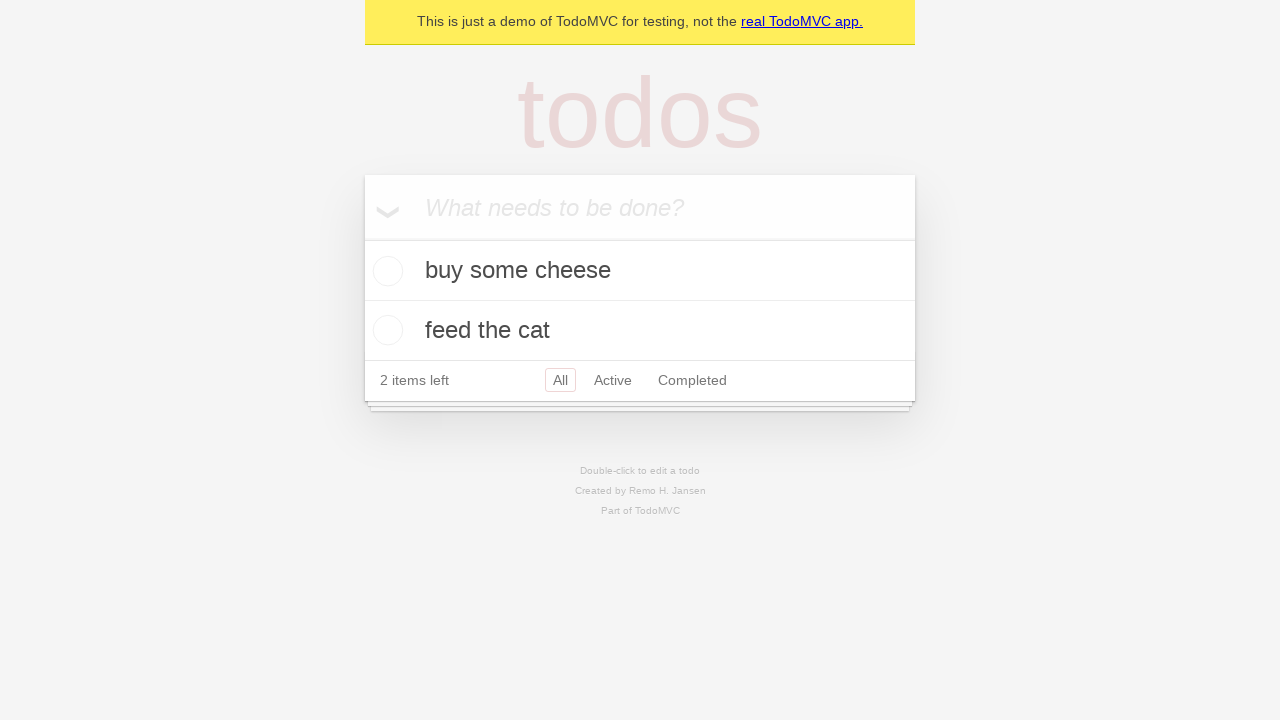

Filled todo input with 'book a doctors appointment' on internal:attr=[placeholder="What needs to be done?"i]
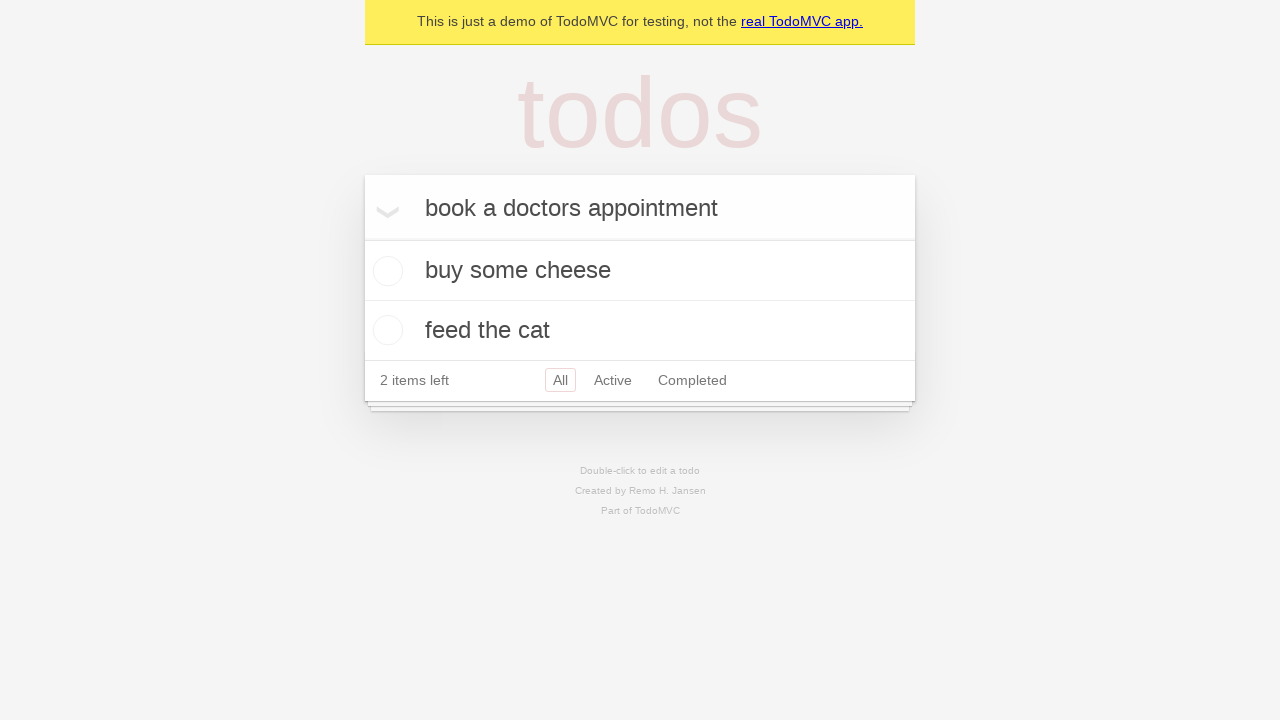

Pressed Enter to create third todo on internal:attr=[placeholder="What needs to be done?"i]
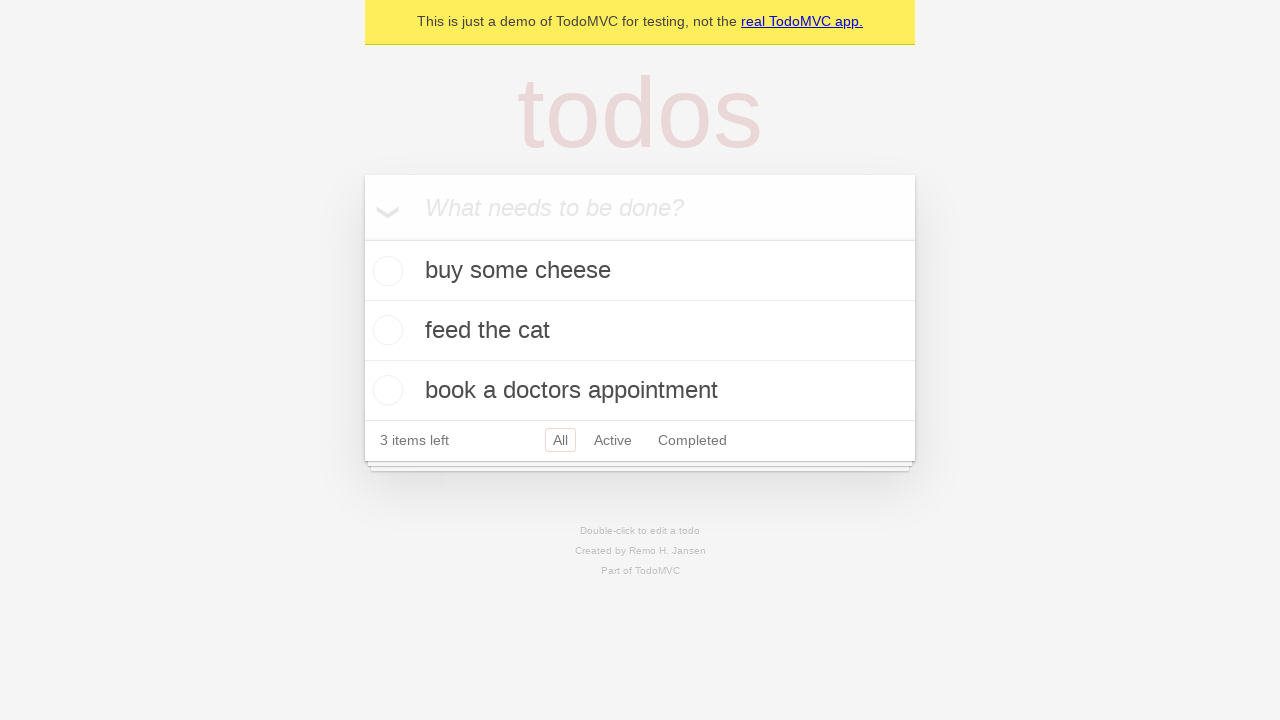

Checked 'Mark all as complete' checkbox at (362, 238) on internal:label="Mark all as complete"i
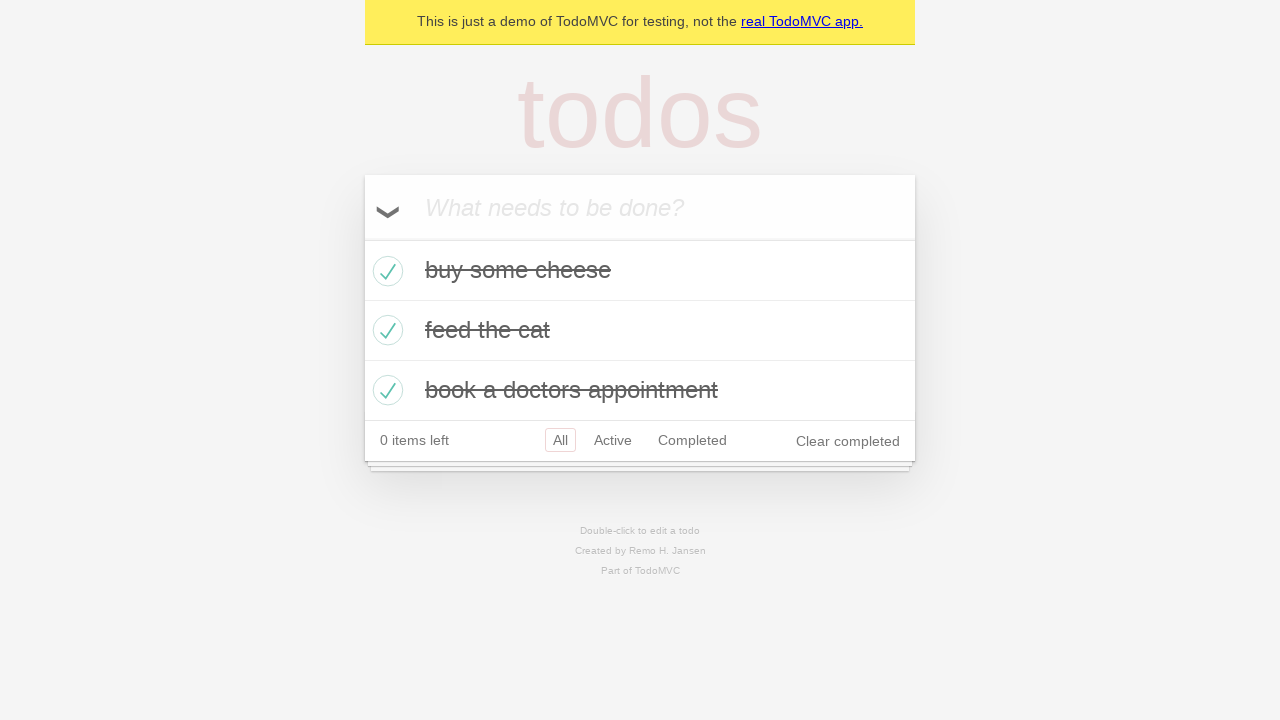

Unchecked first todo item checkbox at (385, 271) on internal:testid=[data-testid="todo-item"s] >> nth=0 >> internal:role=checkbox
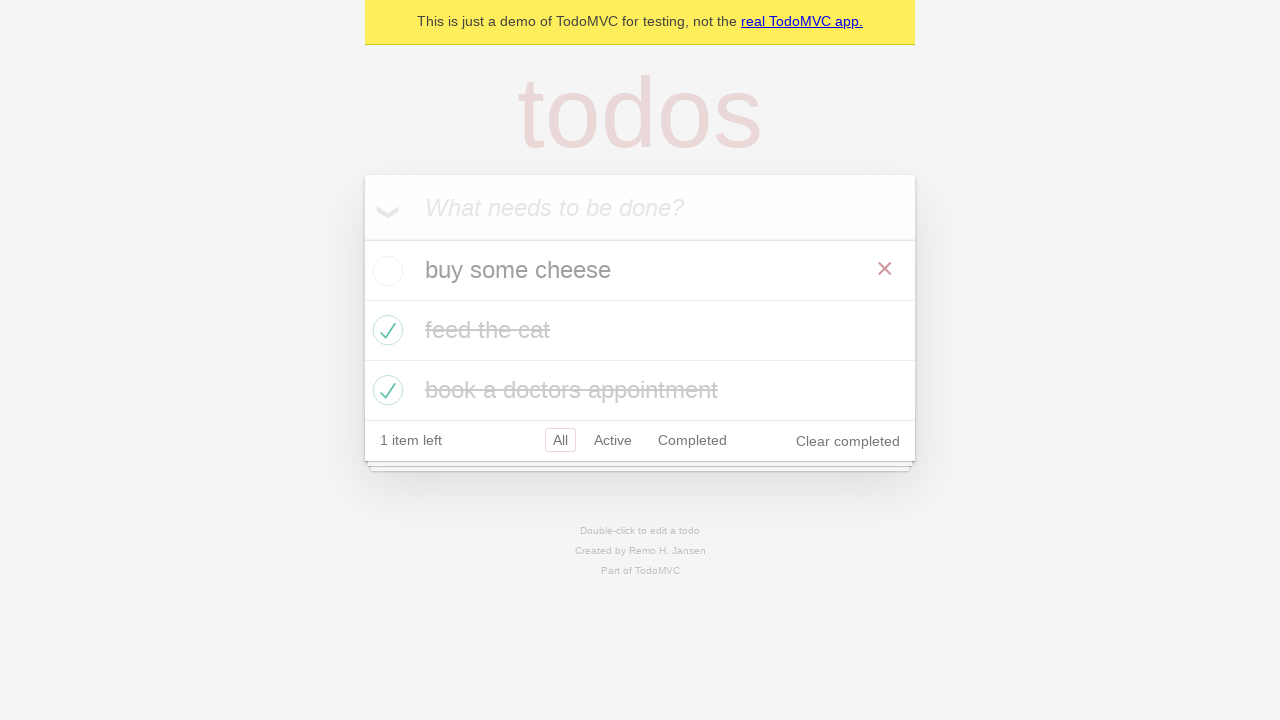

Checked first todo item checkbox again at (385, 271) on internal:testid=[data-testid="todo-item"s] >> nth=0 >> internal:role=checkbox
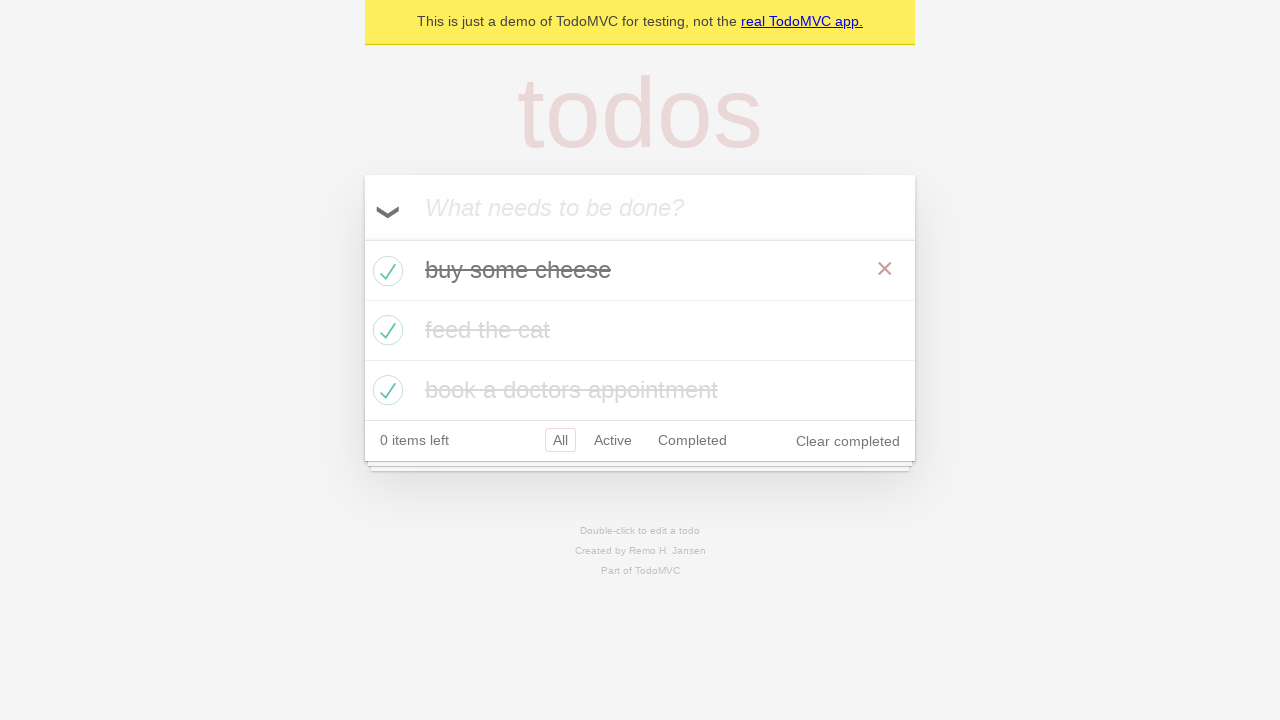

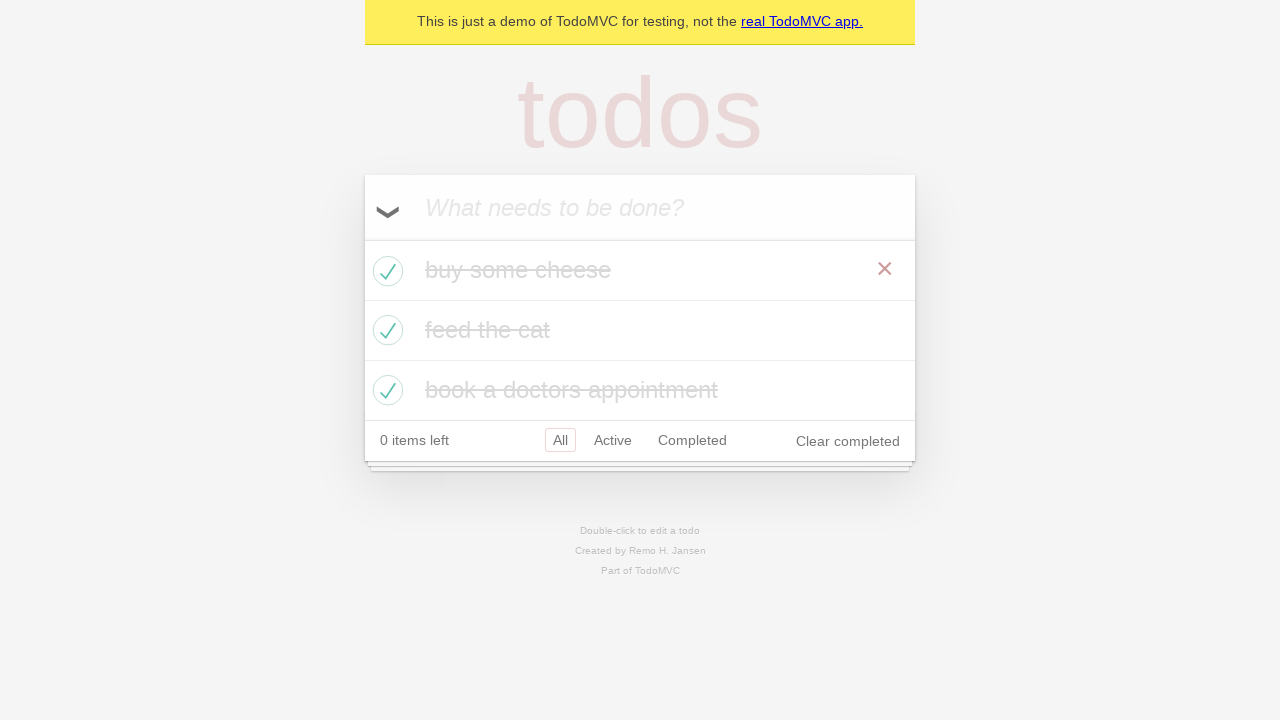